Tests handling of JavaScript alert dialogs by clicking a button that triggers an alert and accepting it

Starting URL: https://testautomationpractice.blogspot.com/

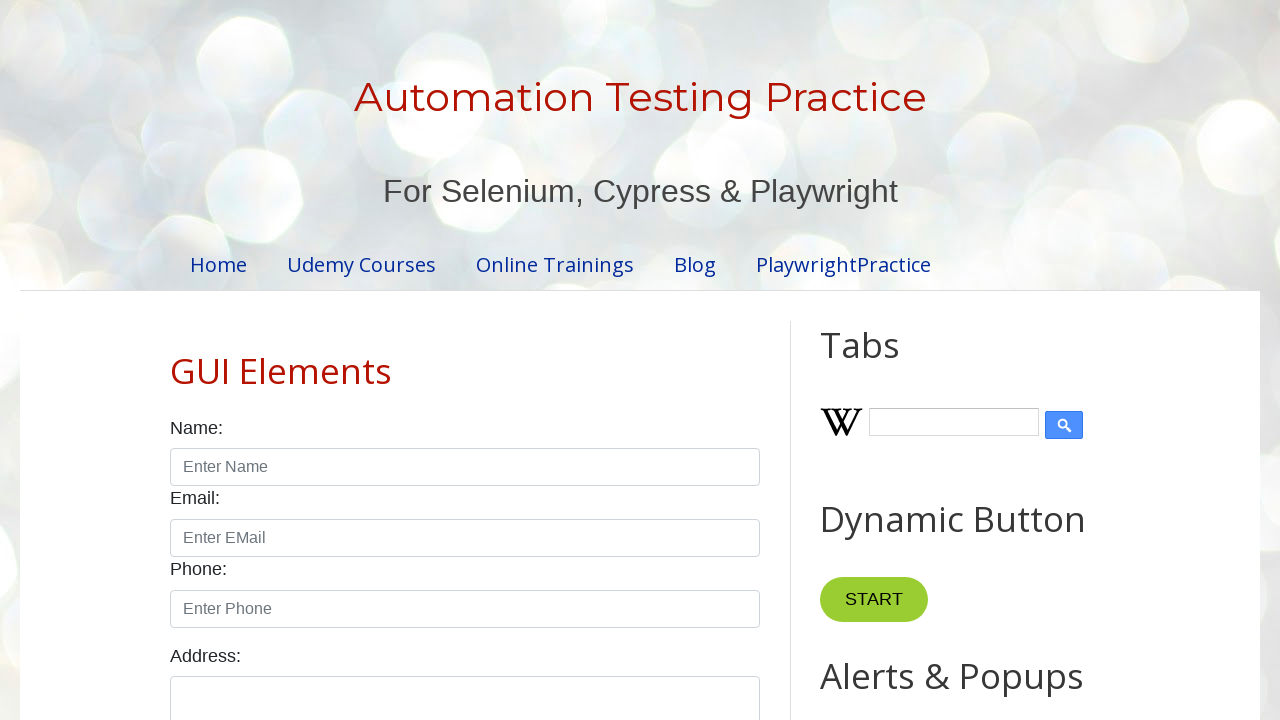

Accepted alert dialog
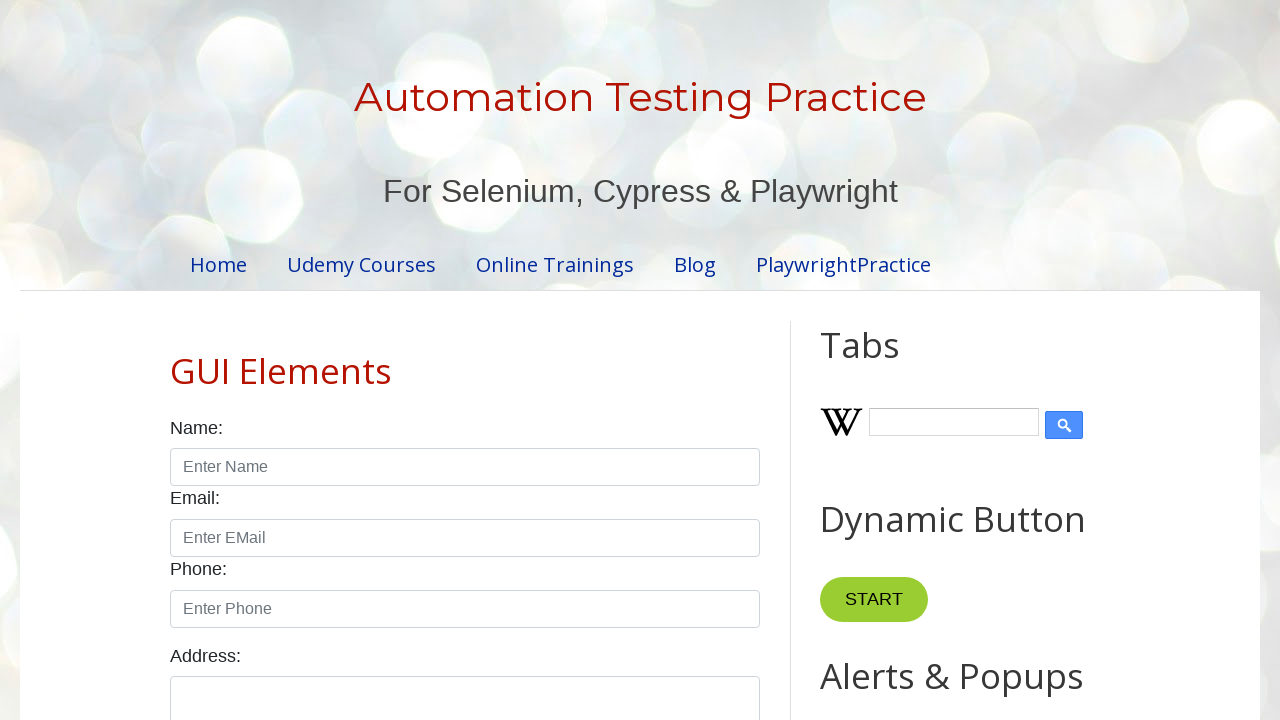

Clicked button to trigger alert dialog at (888, 361) on button[onclick='myFunctionAlert()']
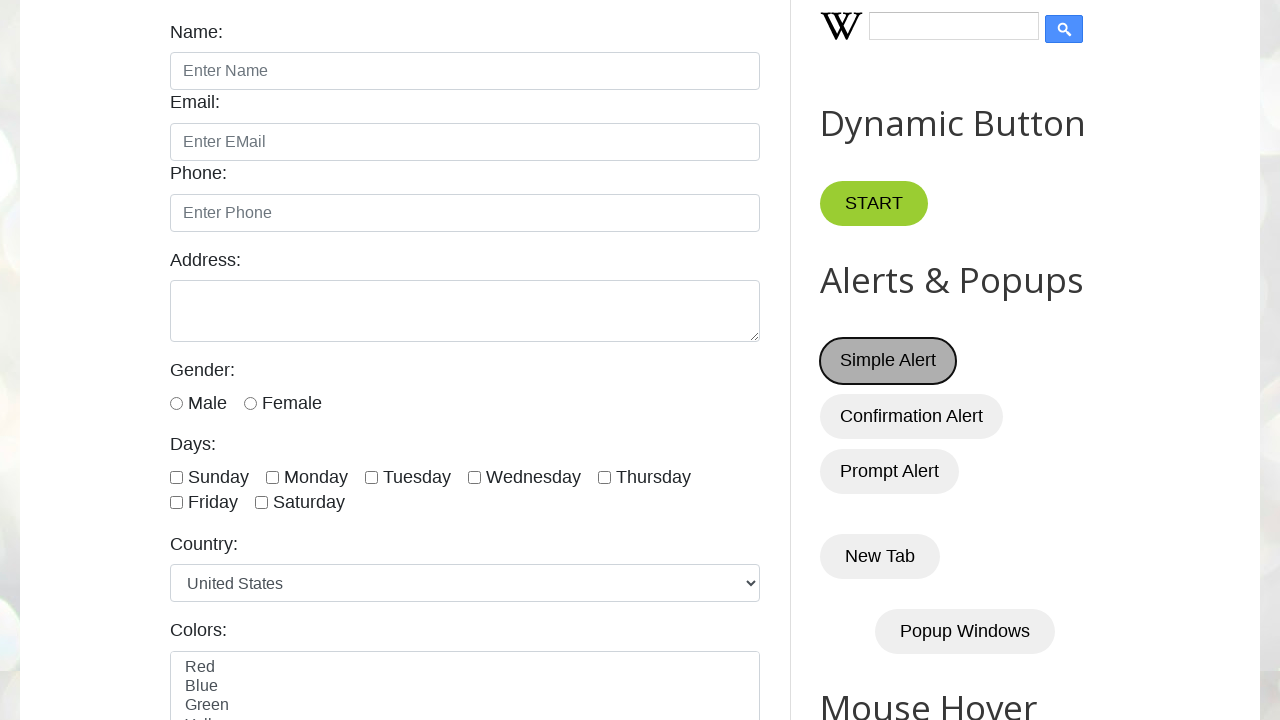

Waited for alert dialog to be processed
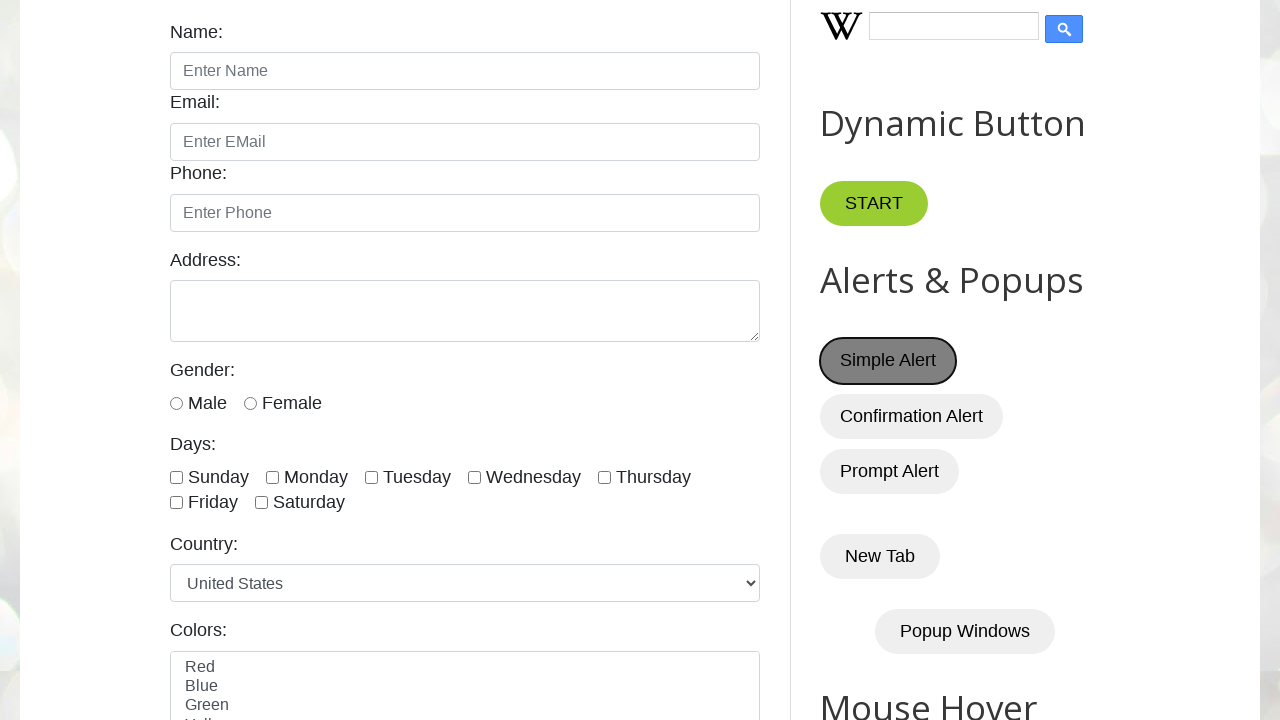

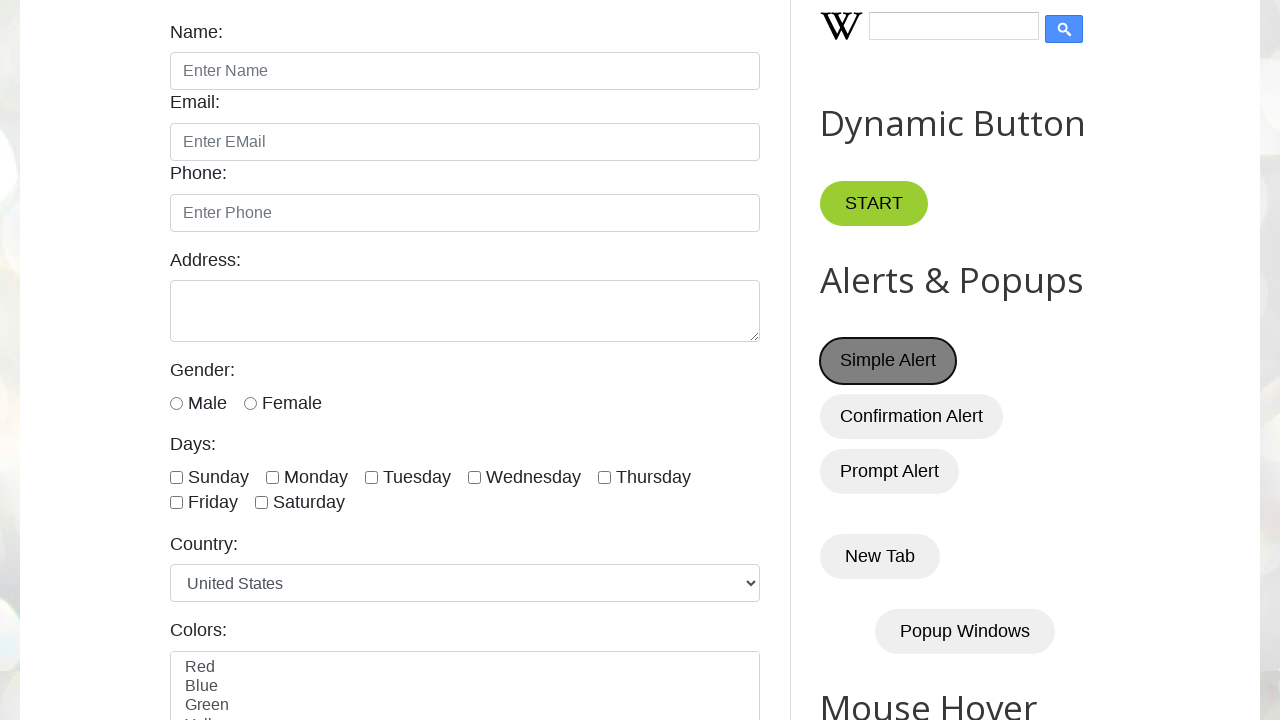